Tests adding todo items by filling the input and pressing Enter, then verifying the items appear in the list

Starting URL: https://demo.playwright.dev/todomvc

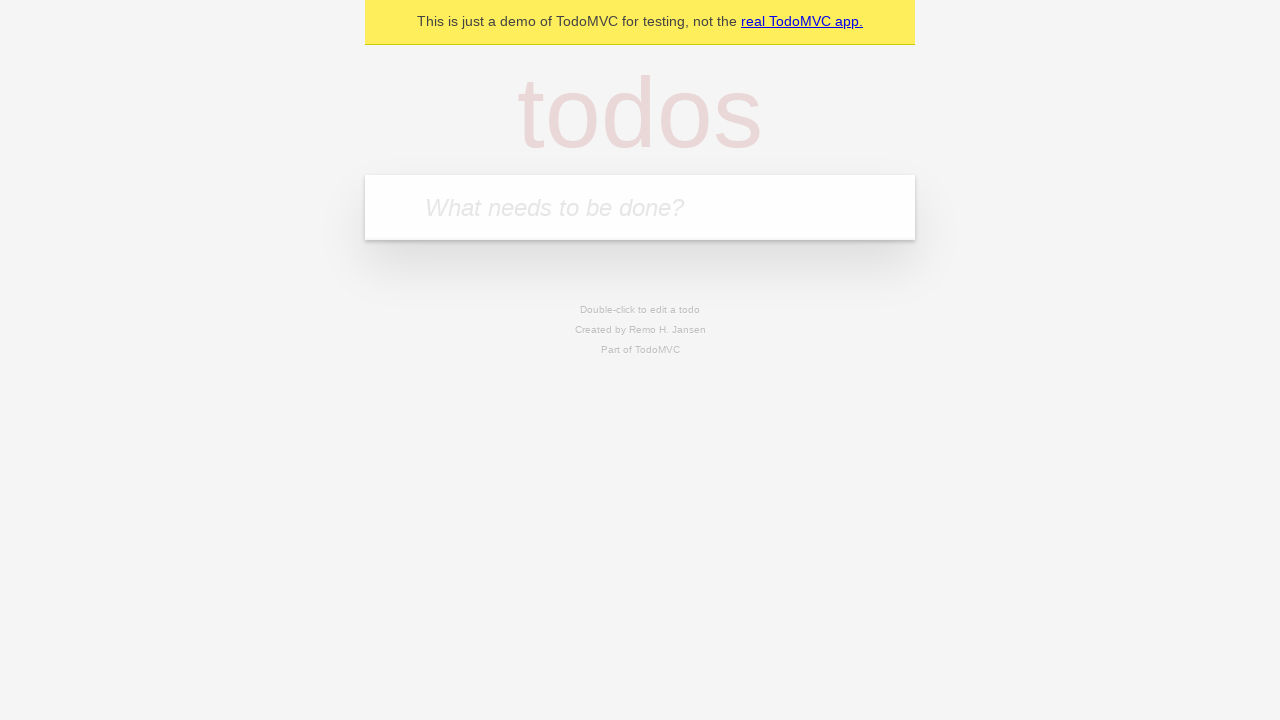

Filled todo input with 'buy some cheese' on internal:attr=[placeholder="What needs to be done?"i]
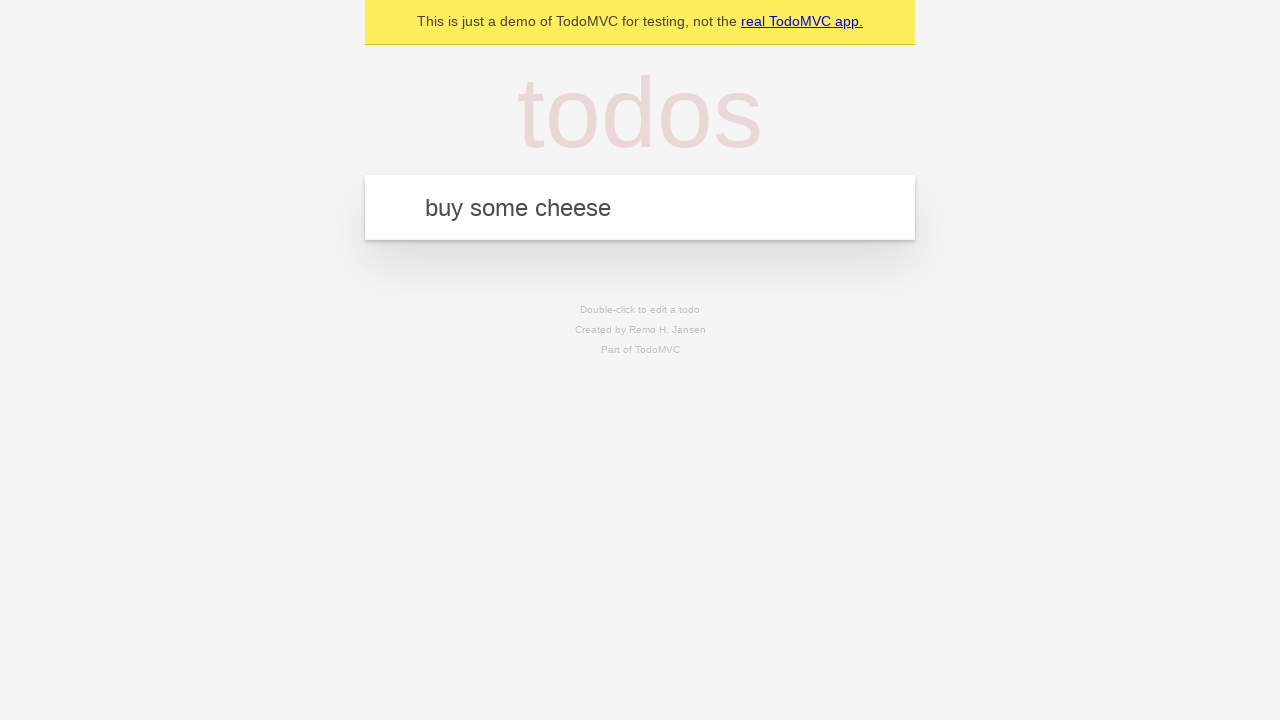

Pressed Enter to add first todo on internal:attr=[placeholder="What needs to be done?"i]
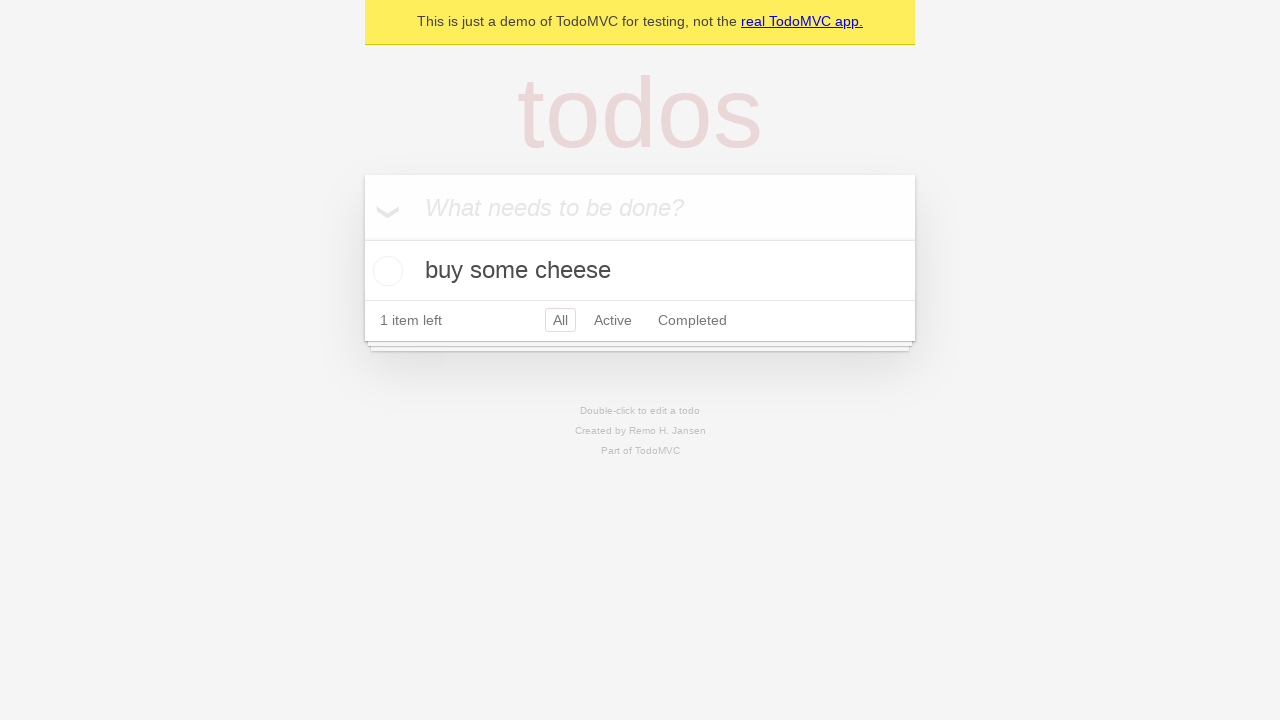

First todo item appeared in the list
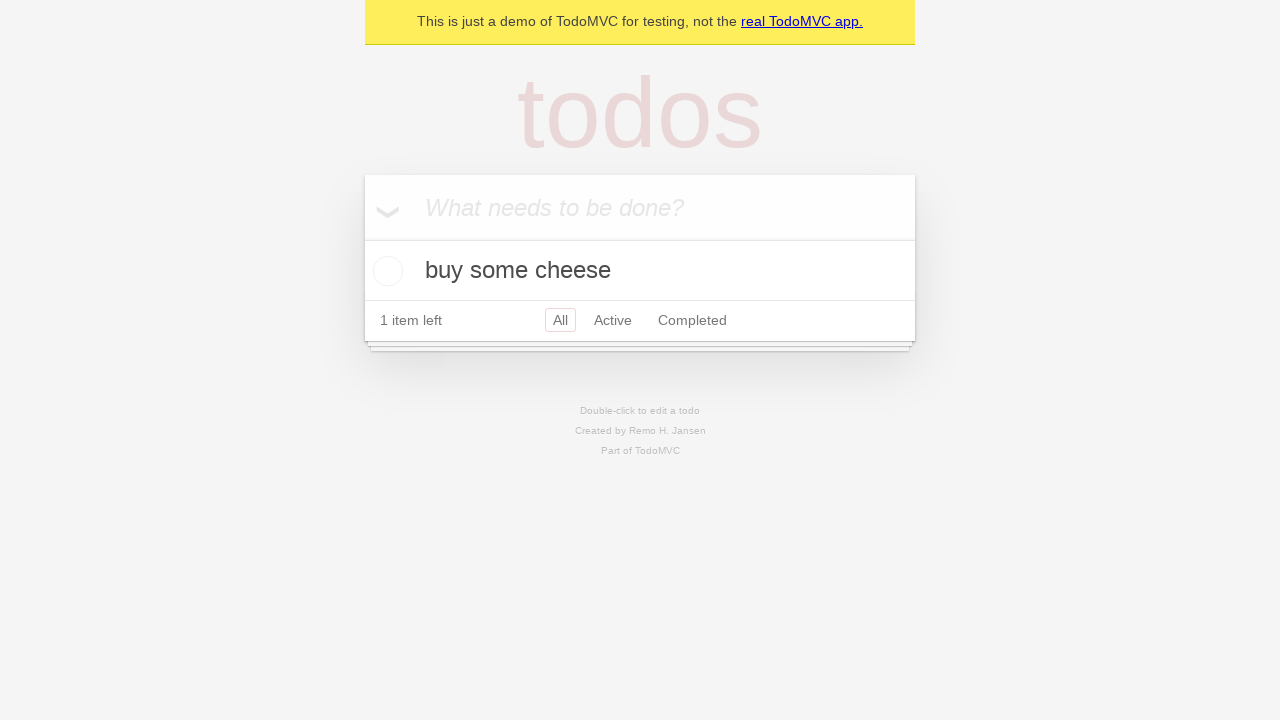

Filled todo input with 'feed the cat' on internal:attr=[placeholder="What needs to be done?"i]
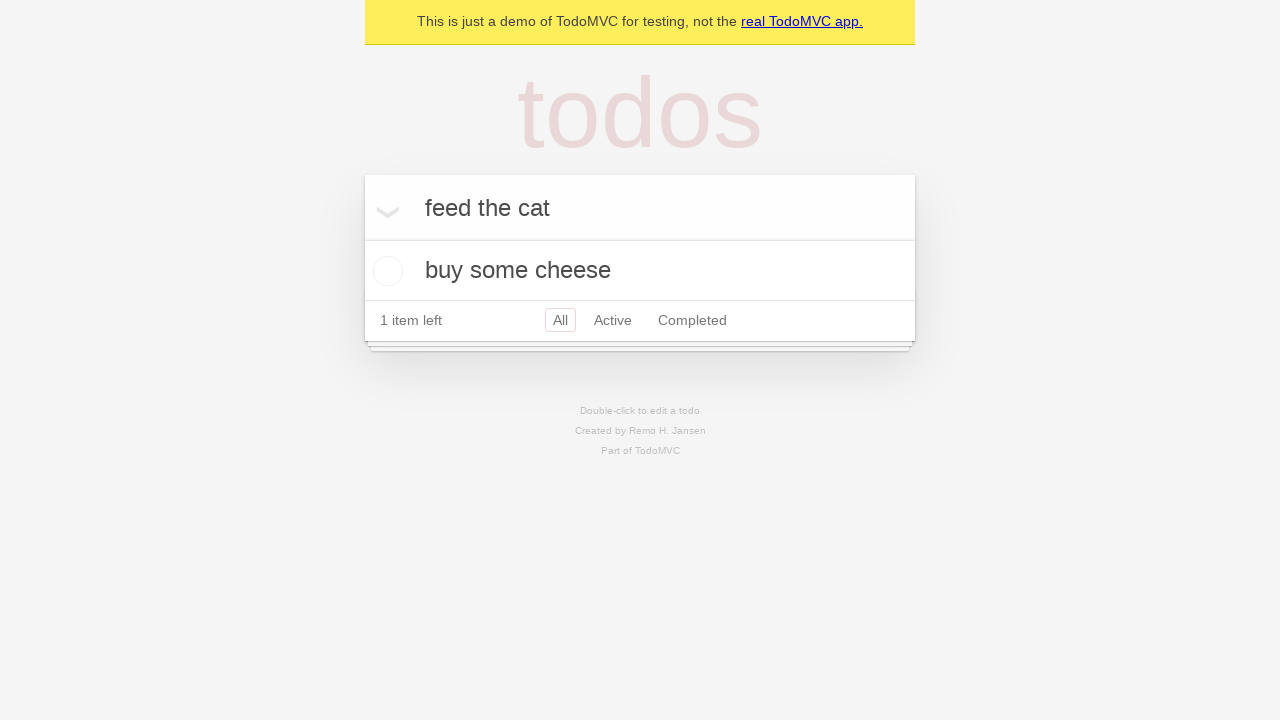

Pressed Enter to add second todo on internal:attr=[placeholder="What needs to be done?"i]
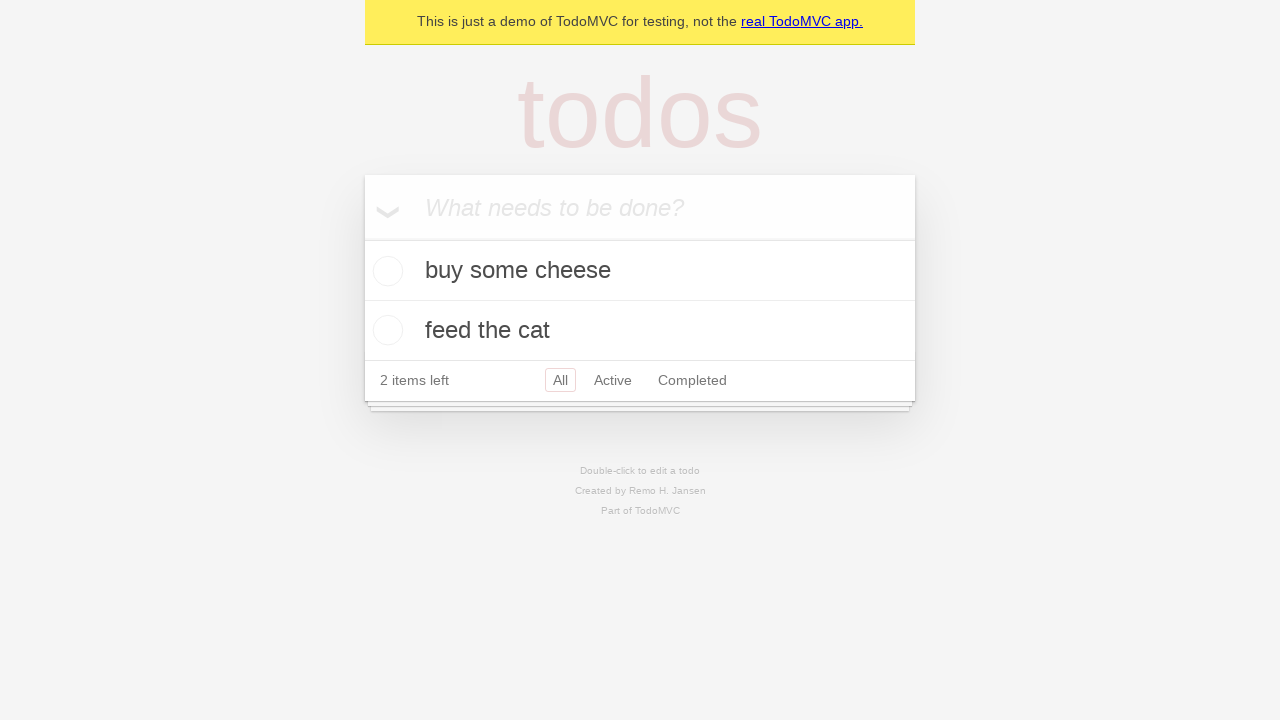

Second todo item appeared, confirming both todos are in the list
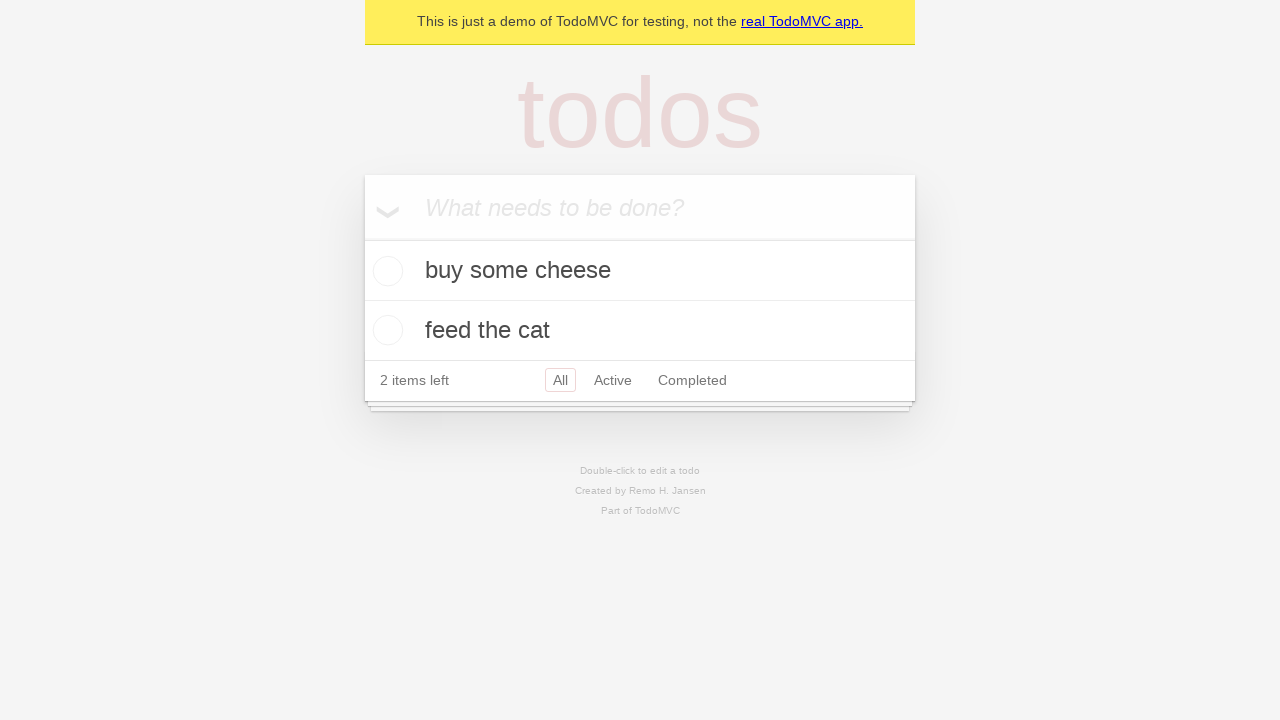

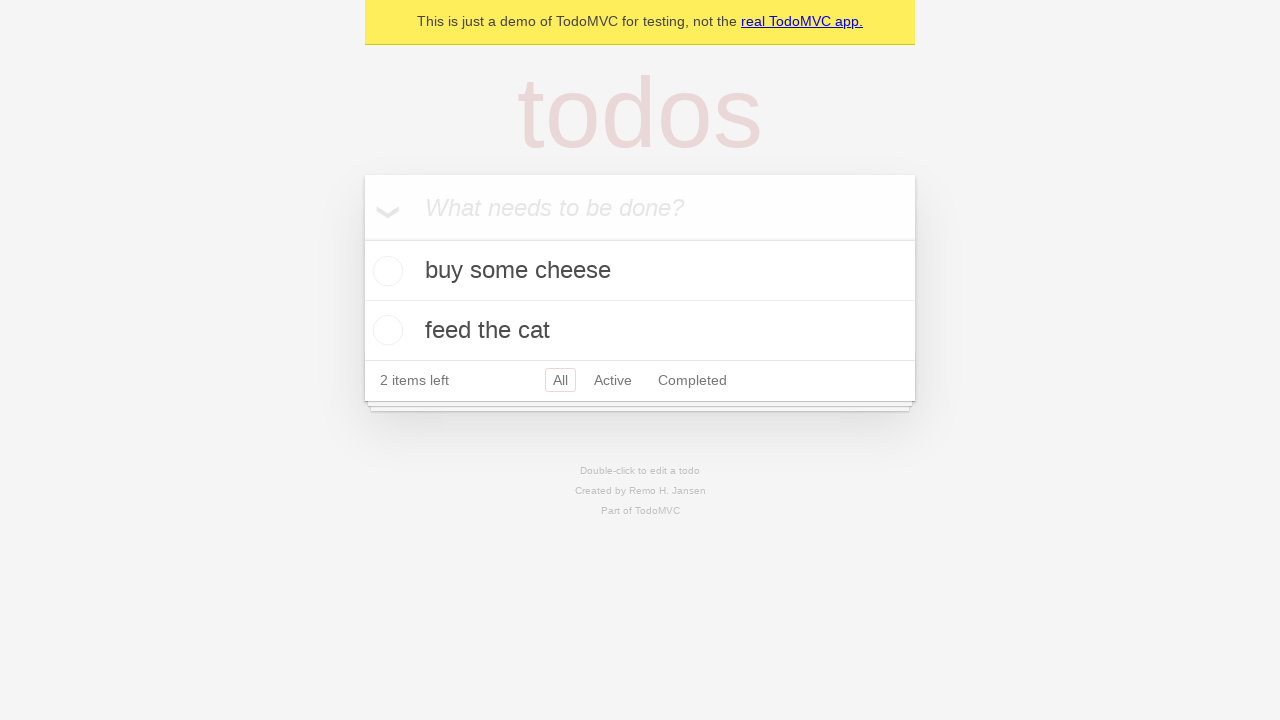